Tests checkbox functionality by checking the Senior Citizen Discount checkbox and verifying its selection state

Starting URL: https://rahulshettyacademy.com/dropdownsPractise/

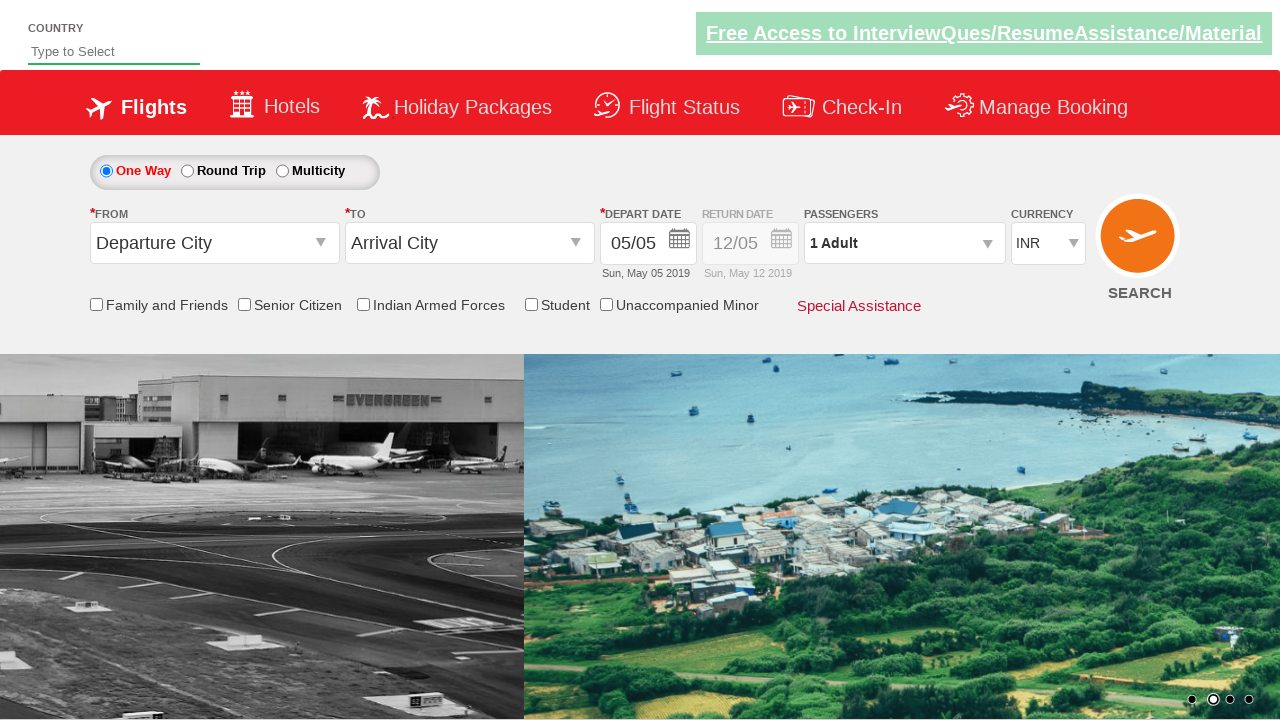

Checked initial state of Senior Citizen Discount checkbox
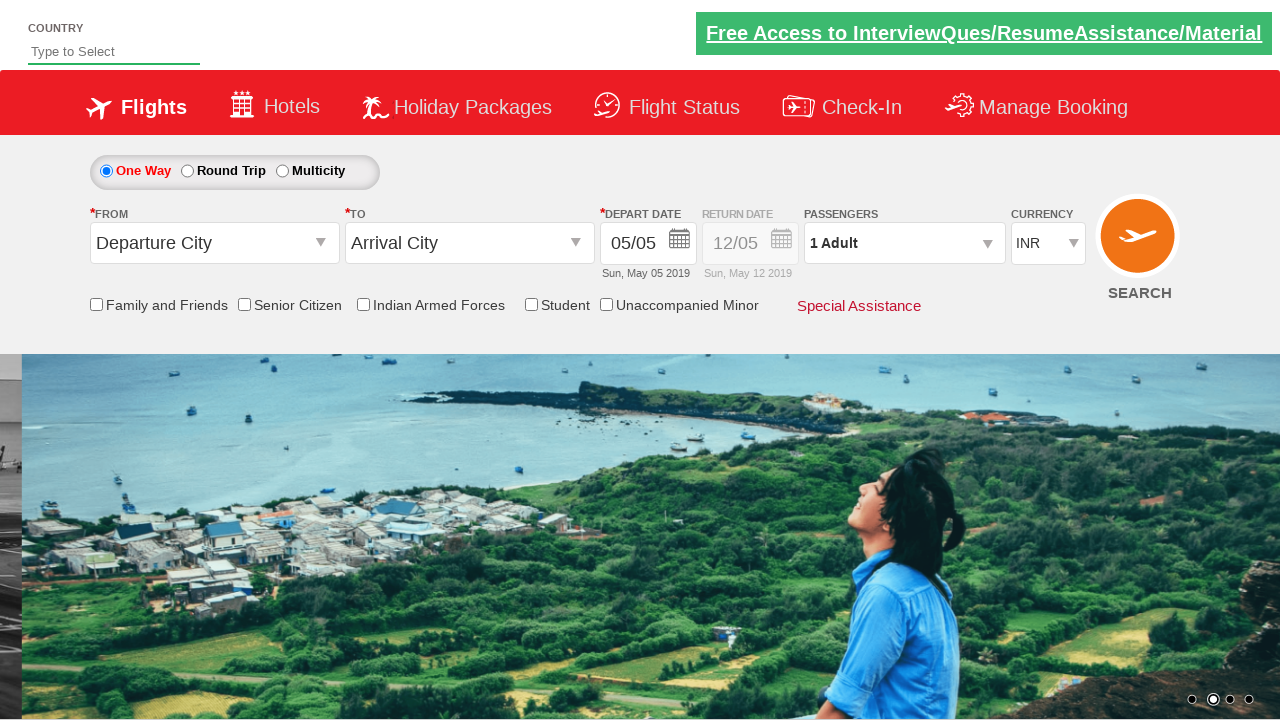

Clicked on Senior Citizen Discount checkbox at (244, 304) on xpath=//input[@id='ctl00_mainContent_chk_SeniorCitizenDiscount']
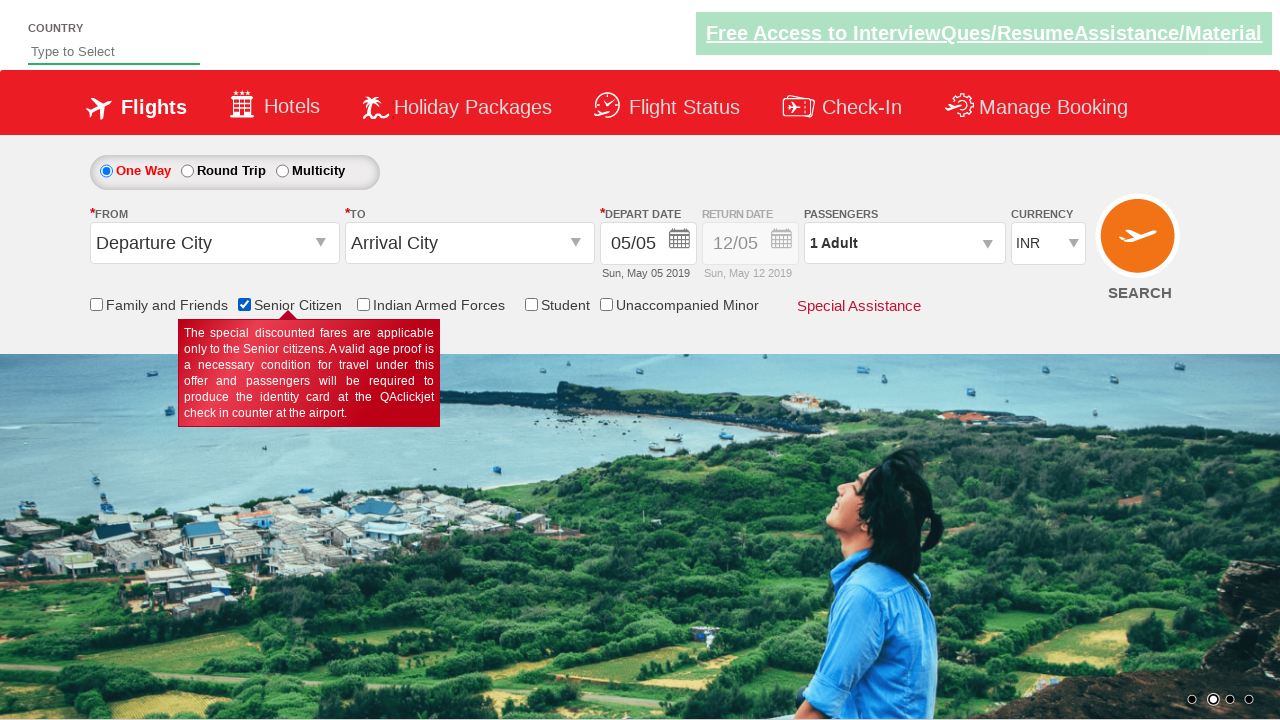

Verified Senior Citizen Discount checkbox is now selected
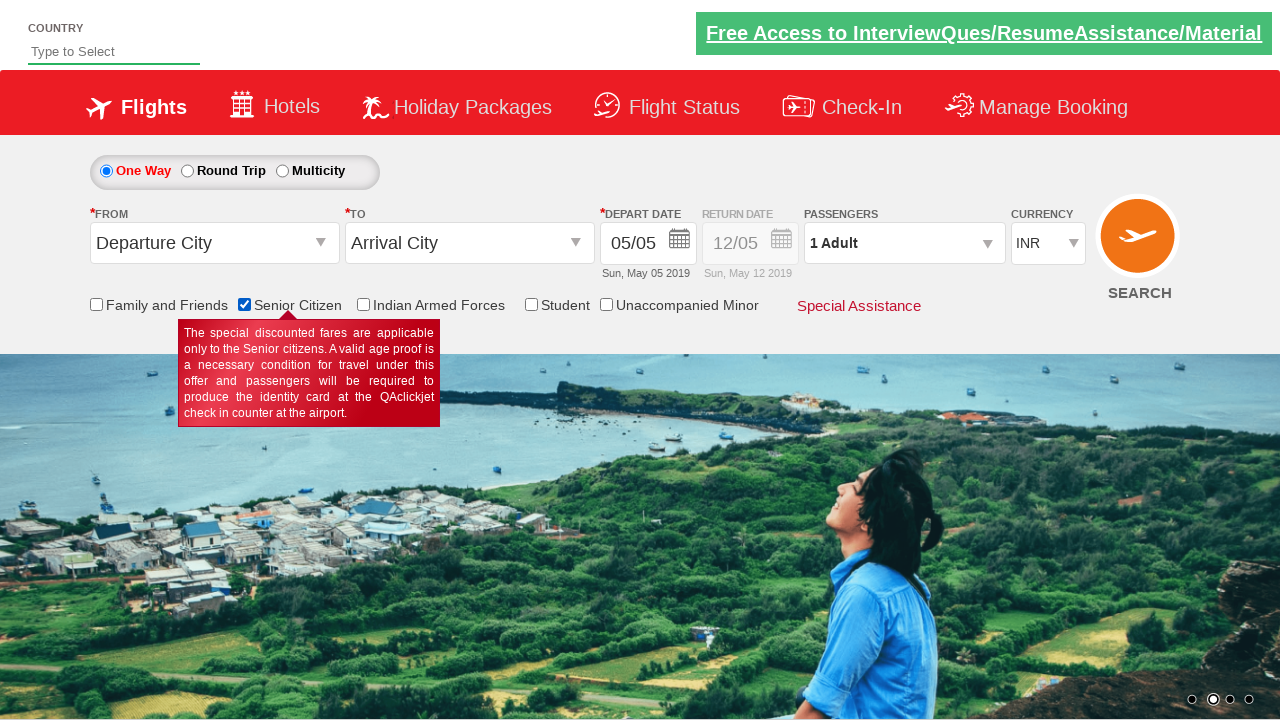

Counted total checkboxes on page: 6
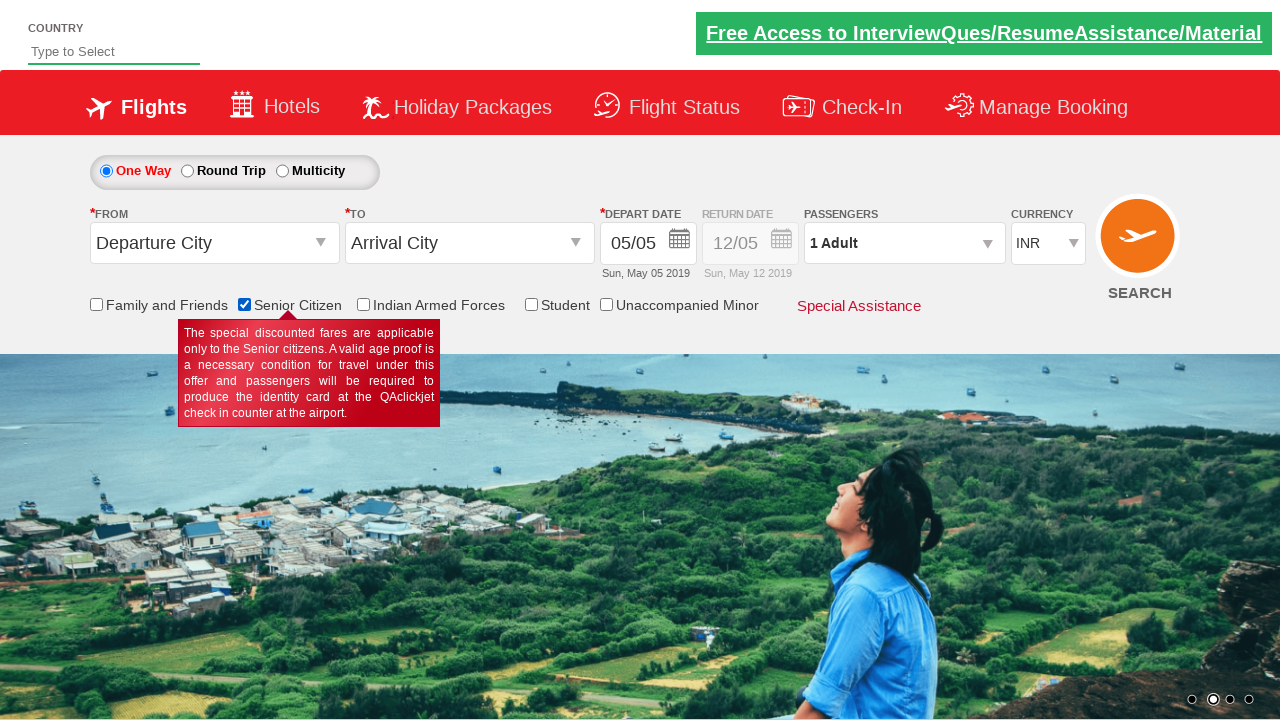

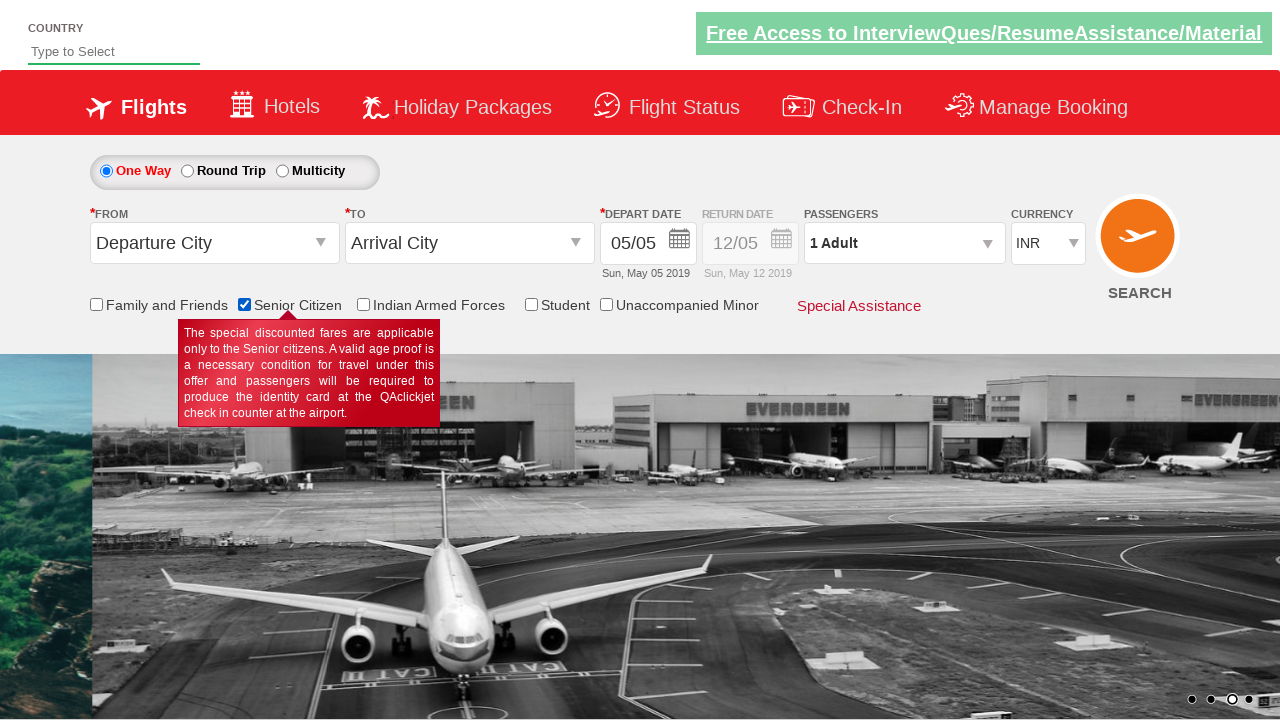